Tests clicking the Warning button on the buttons page

Starting URL: https://formy-project.herokuapp.com/buttons

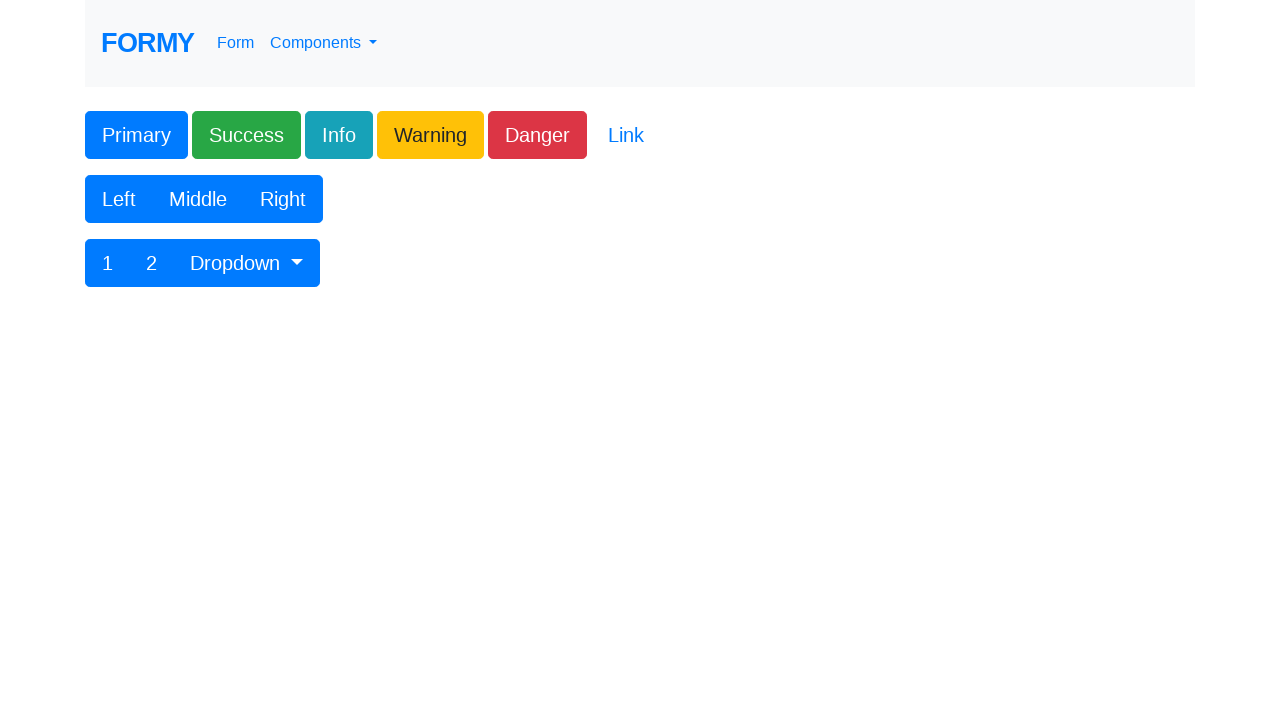

Clicked the Warning button on the buttons page at (430, 135) on xpath=//button[text()='Warning']
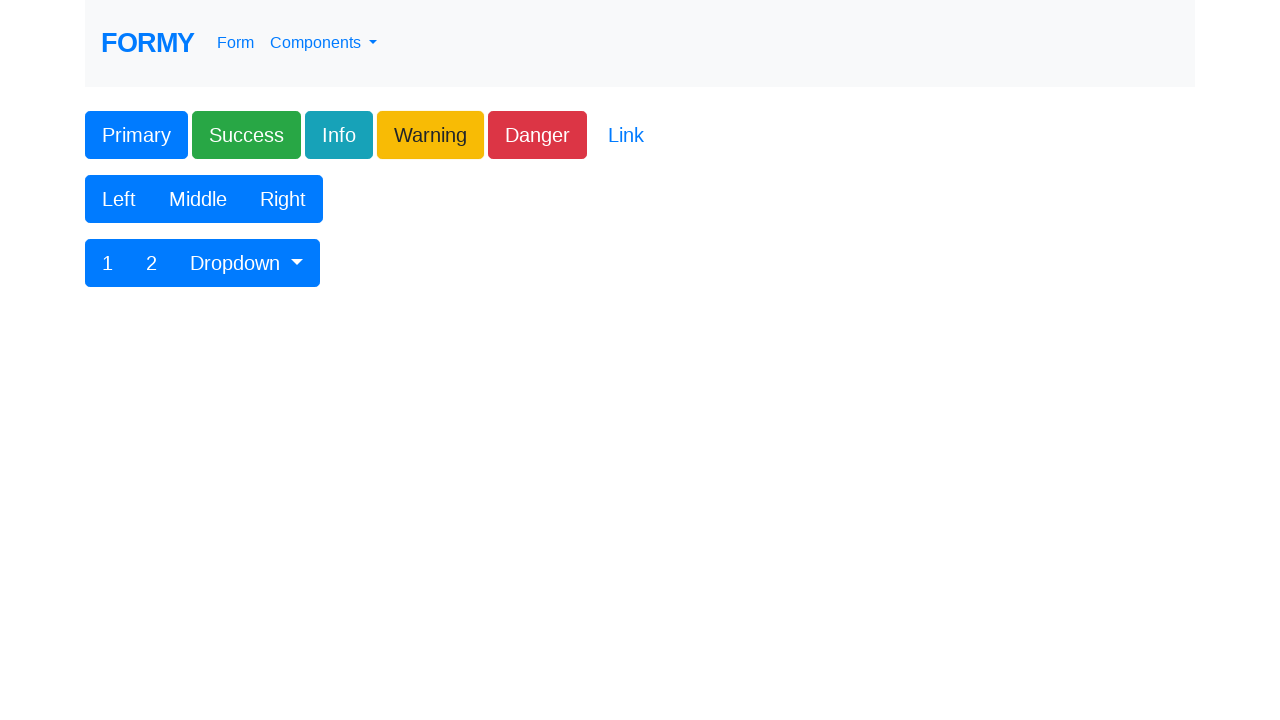

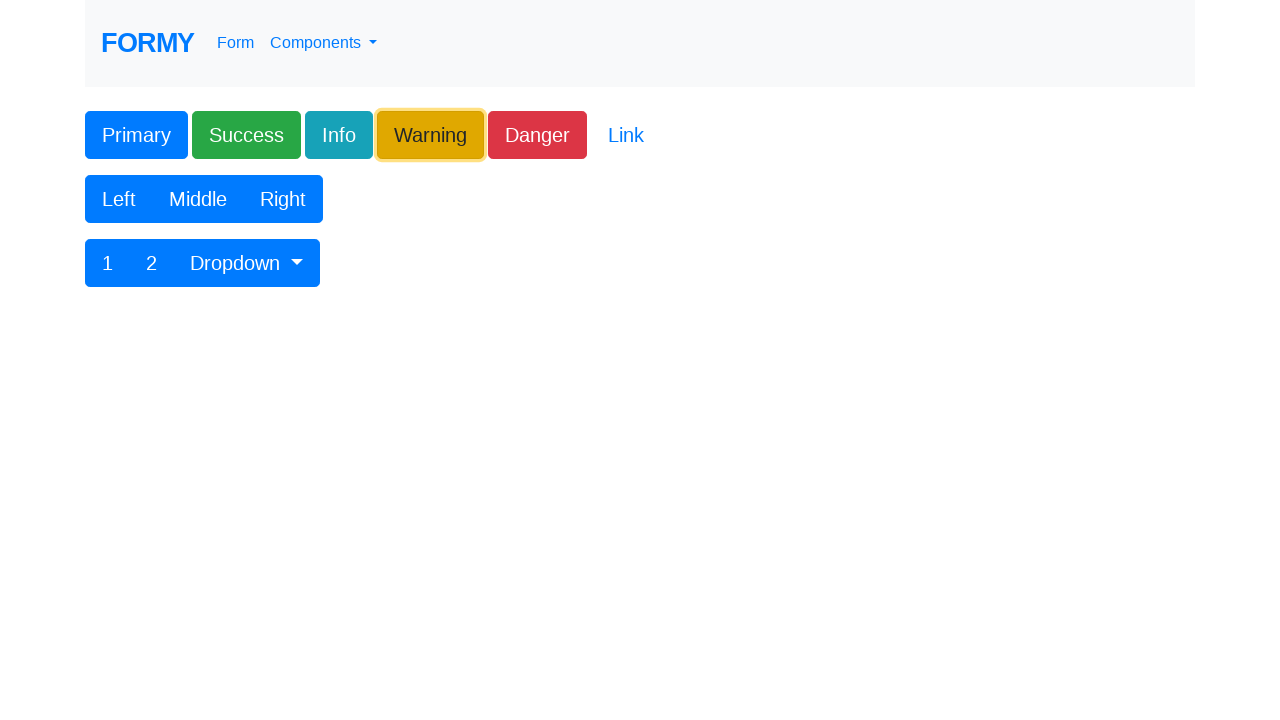